Tests that the toggle all checkbox updates state when individual items are completed or cleared

Starting URL: https://demo.playwright.dev/todomvc

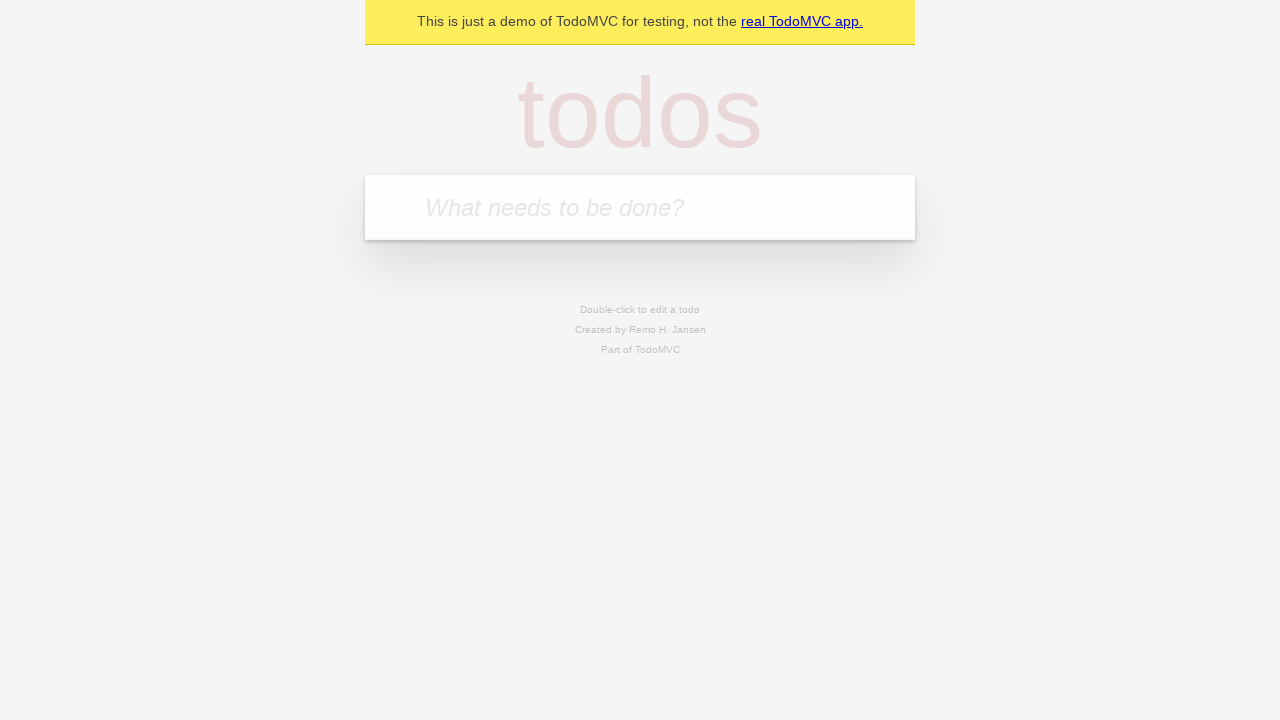

Filled todo input with 'buy some cheese' on internal:attr=[placeholder="What needs to be done?"i]
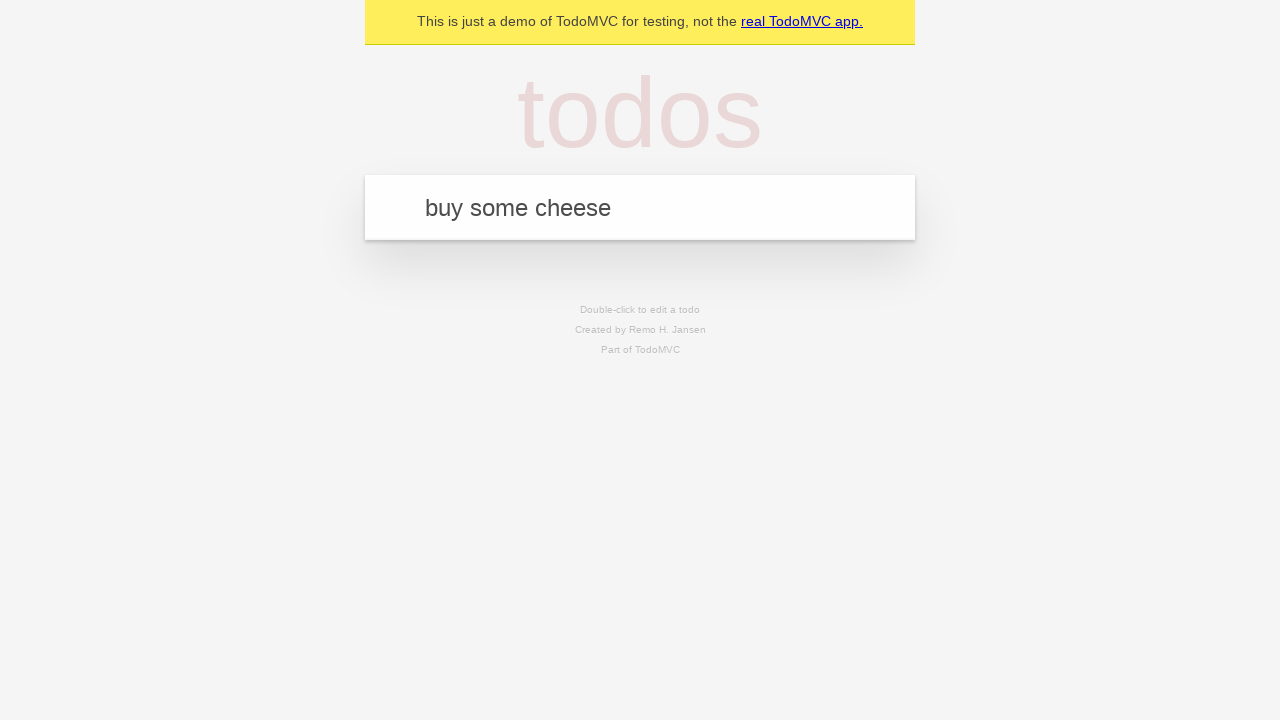

Pressed Enter to create todo 'buy some cheese' on internal:attr=[placeholder="What needs to be done?"i]
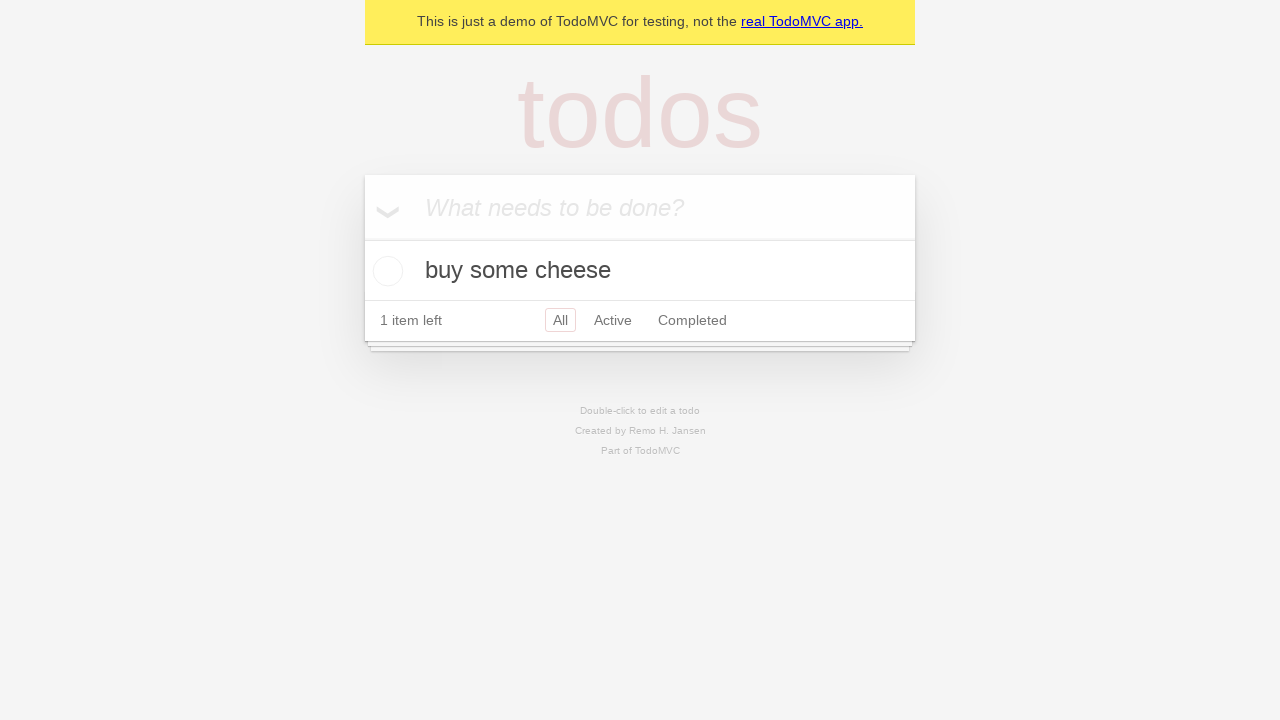

Filled todo input with 'feed the cat' on internal:attr=[placeholder="What needs to be done?"i]
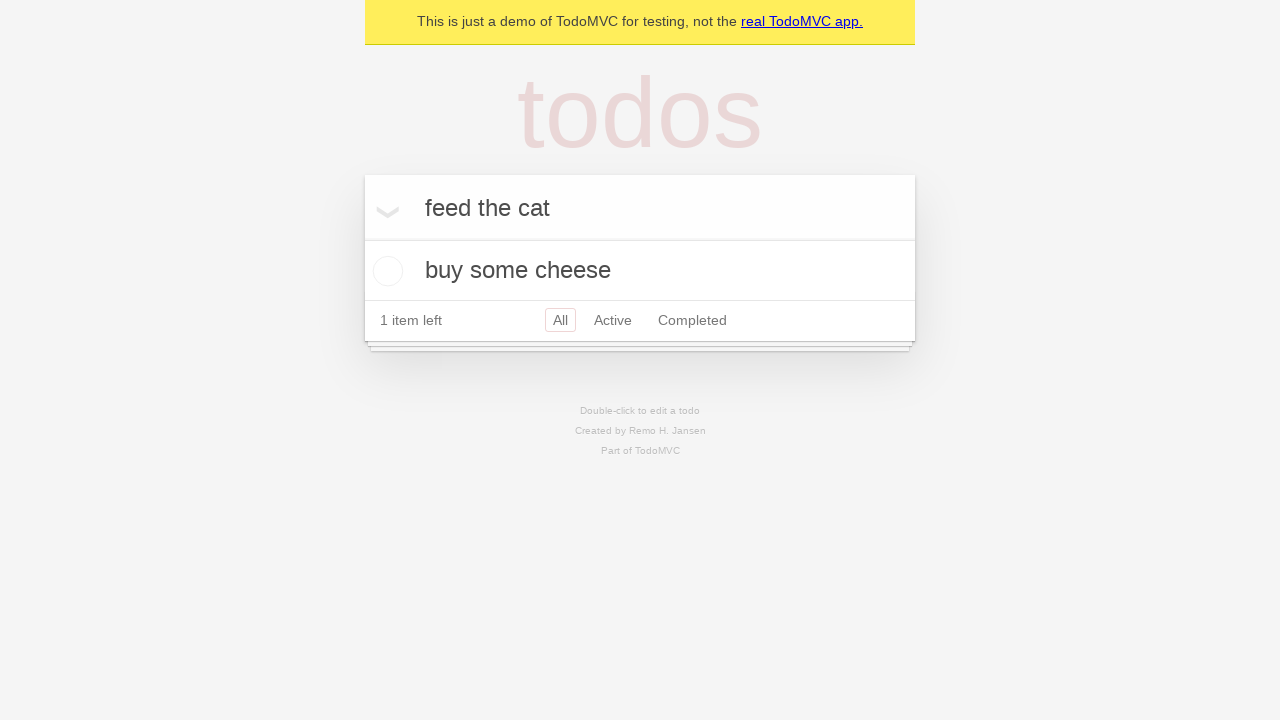

Pressed Enter to create todo 'feed the cat' on internal:attr=[placeholder="What needs to be done?"i]
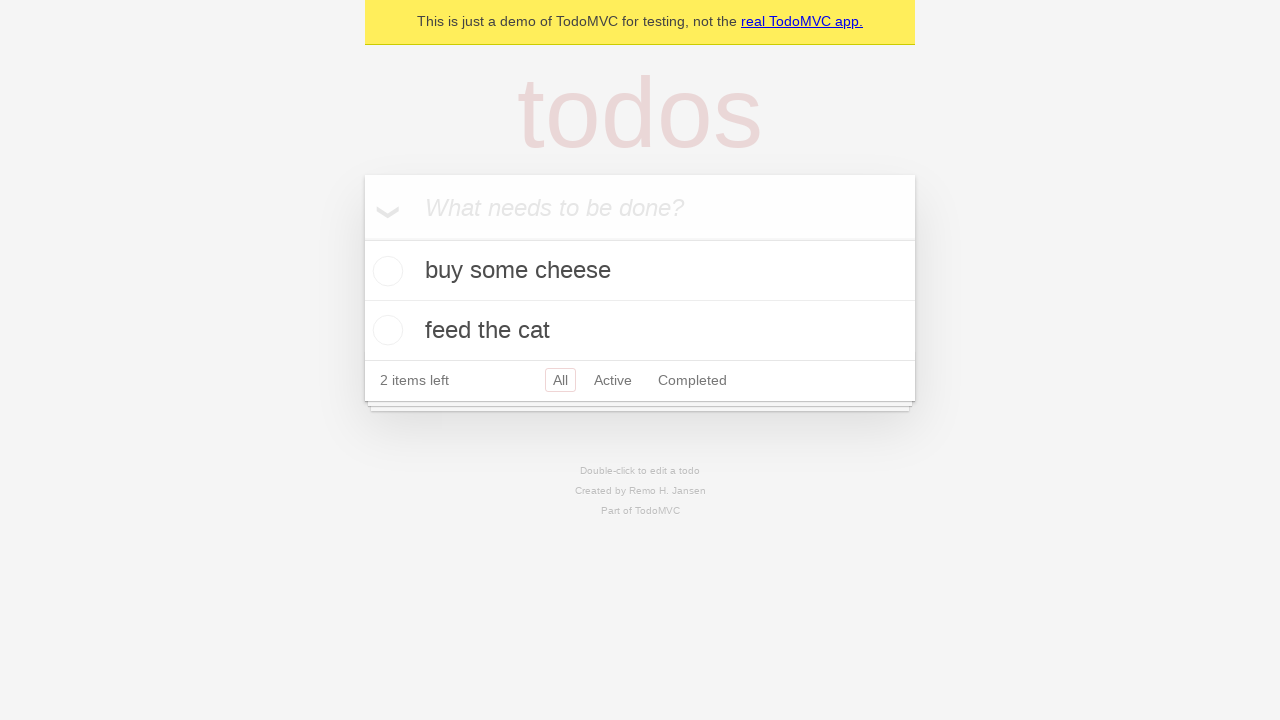

Filled todo input with 'book a doctors appointment' on internal:attr=[placeholder="What needs to be done?"i]
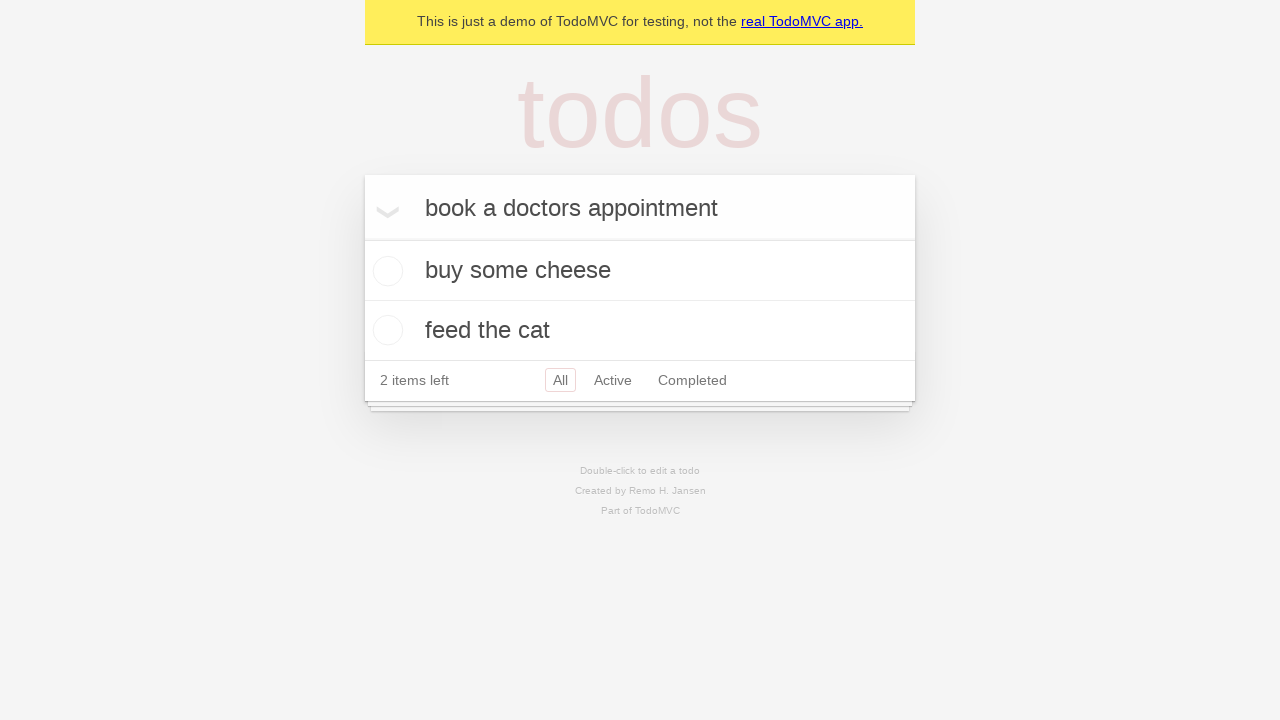

Pressed Enter to create todo 'book a doctors appointment' on internal:attr=[placeholder="What needs to be done?"i]
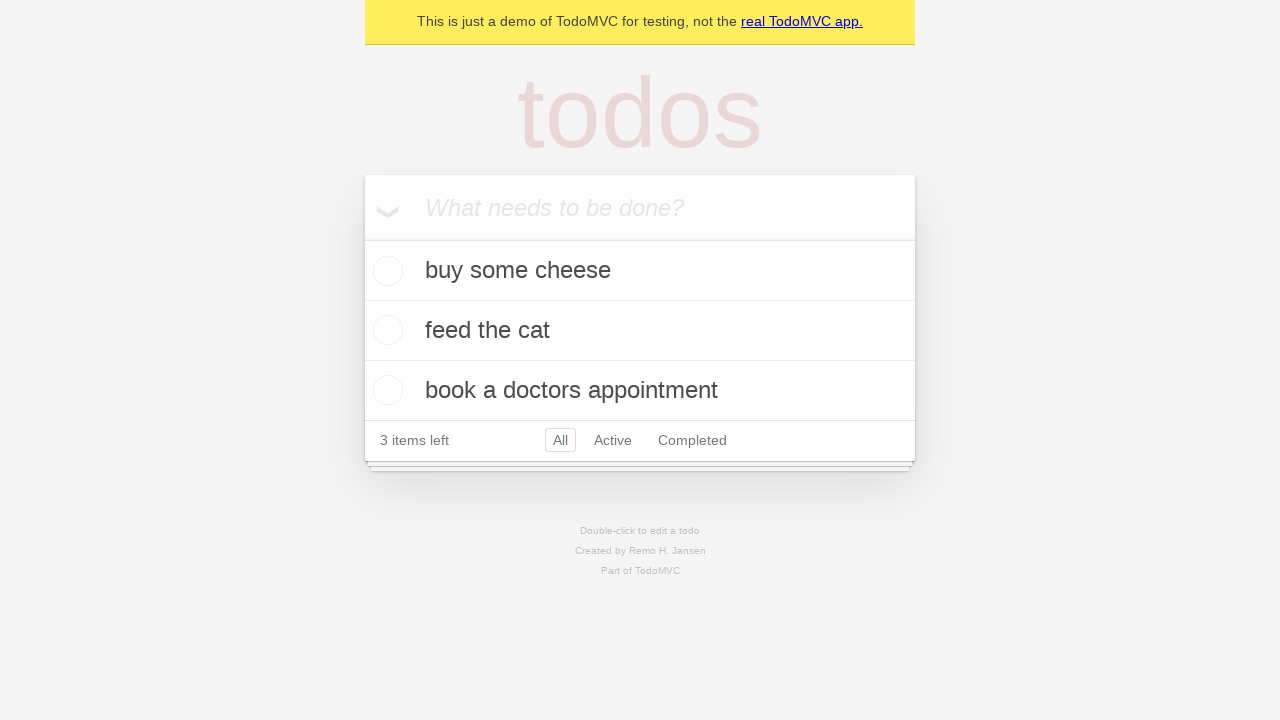

Checked the 'Mark all as complete' toggle at (362, 238) on internal:label="Mark all as complete"i
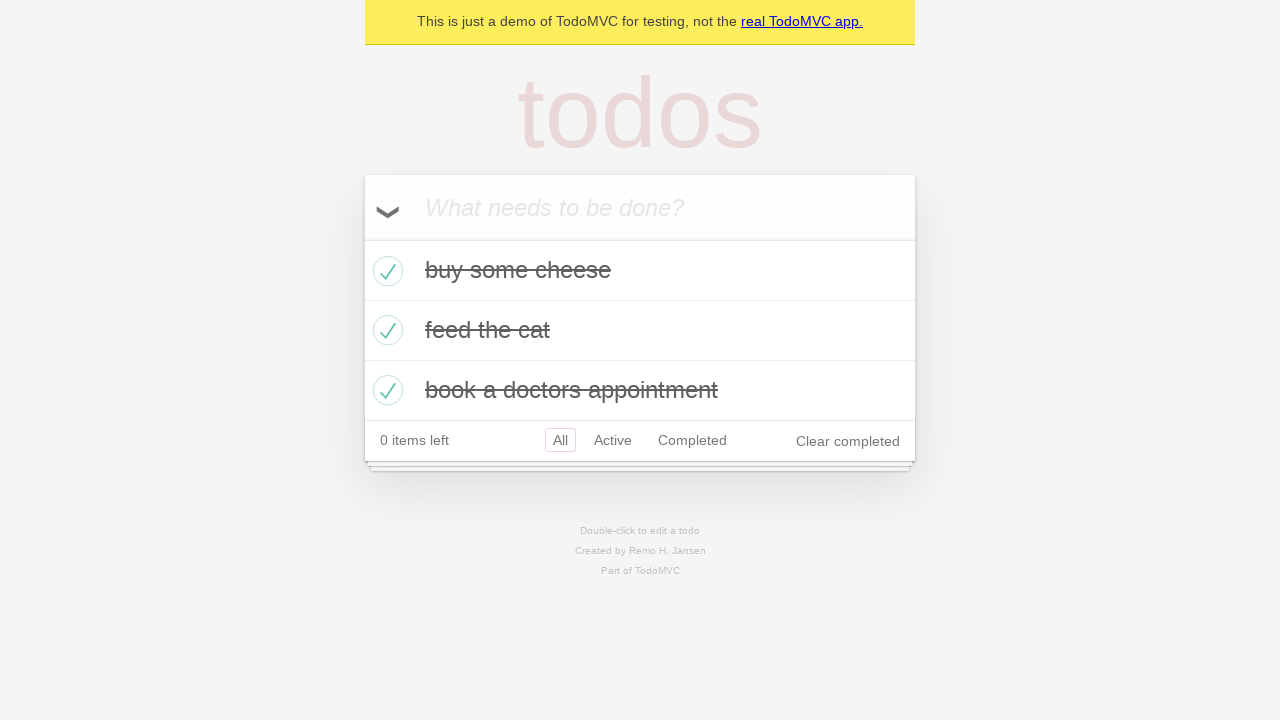

Unchecked the first todo item at (385, 271) on internal:testid=[data-testid="todo-item"s] >> nth=0 >> internal:role=checkbox
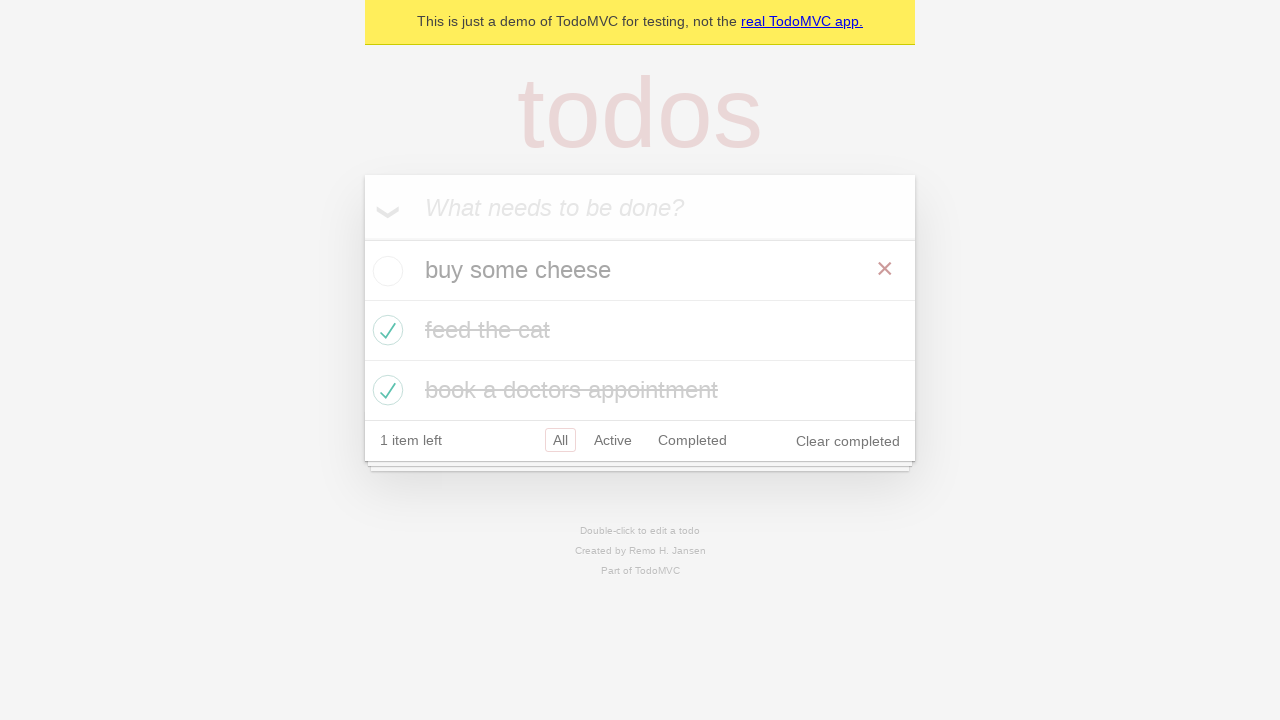

Checked the first todo item again at (385, 271) on internal:testid=[data-testid="todo-item"s] >> nth=0 >> internal:role=checkbox
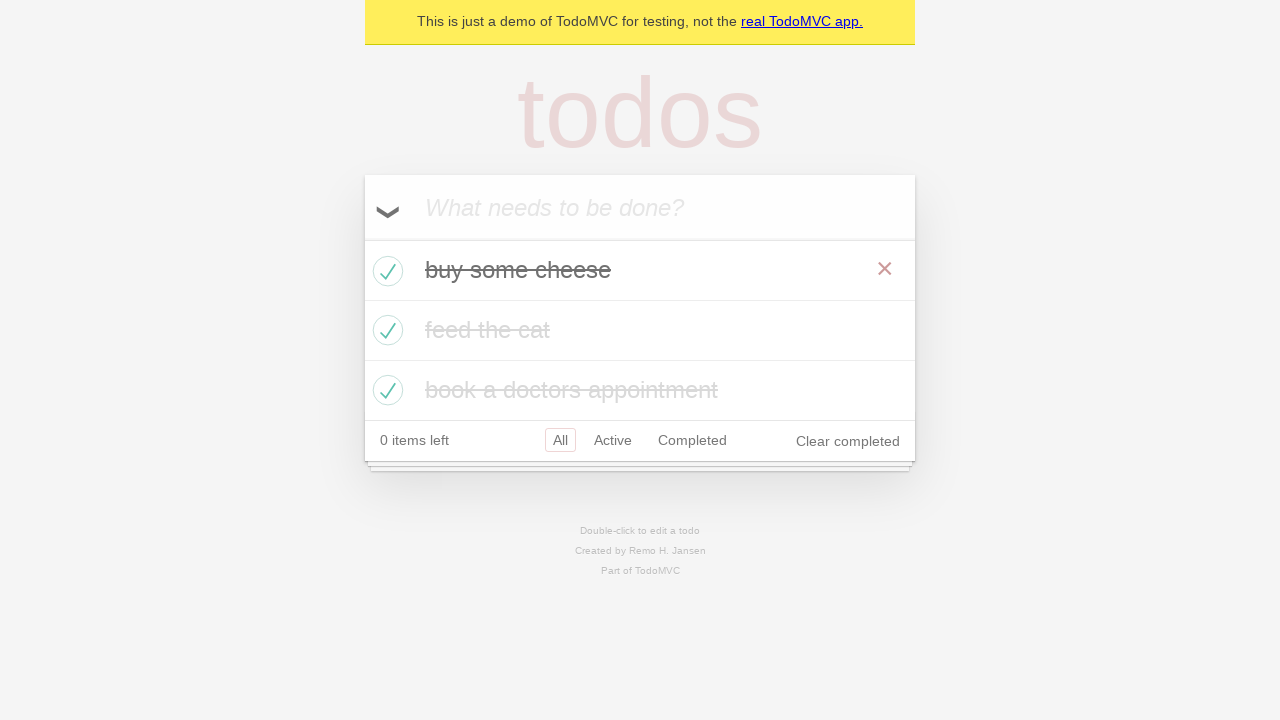

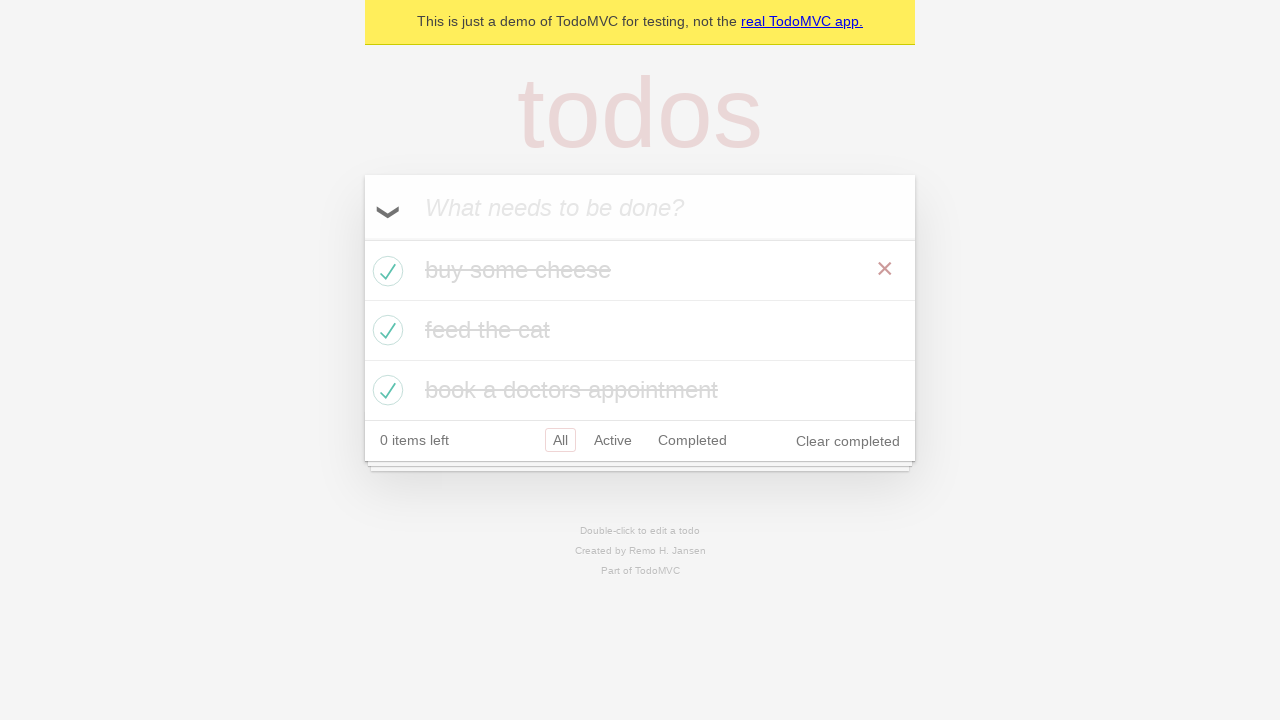